Navigates to Hacker News, verifies that posts are displayed on the page, and clicks the "More" link to navigate to the next page of posts.

Starting URL: https://news.ycombinator.com/

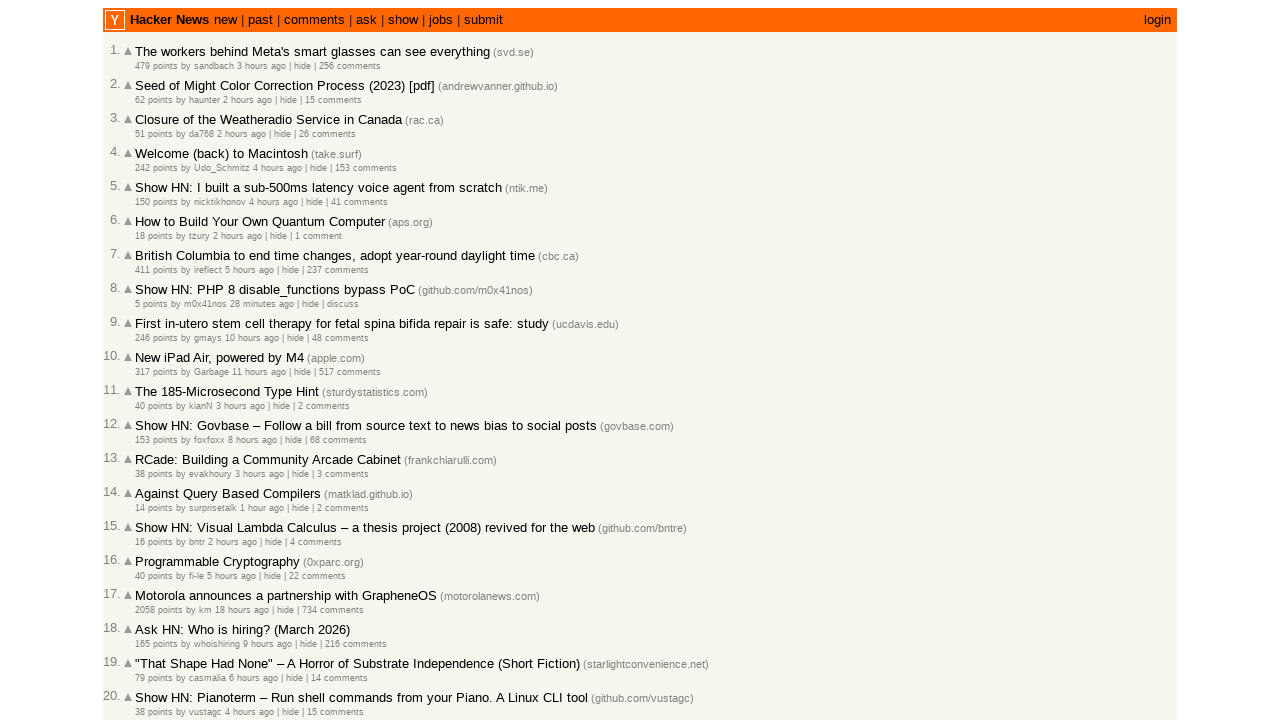

Waited for posts to load on Hacker News
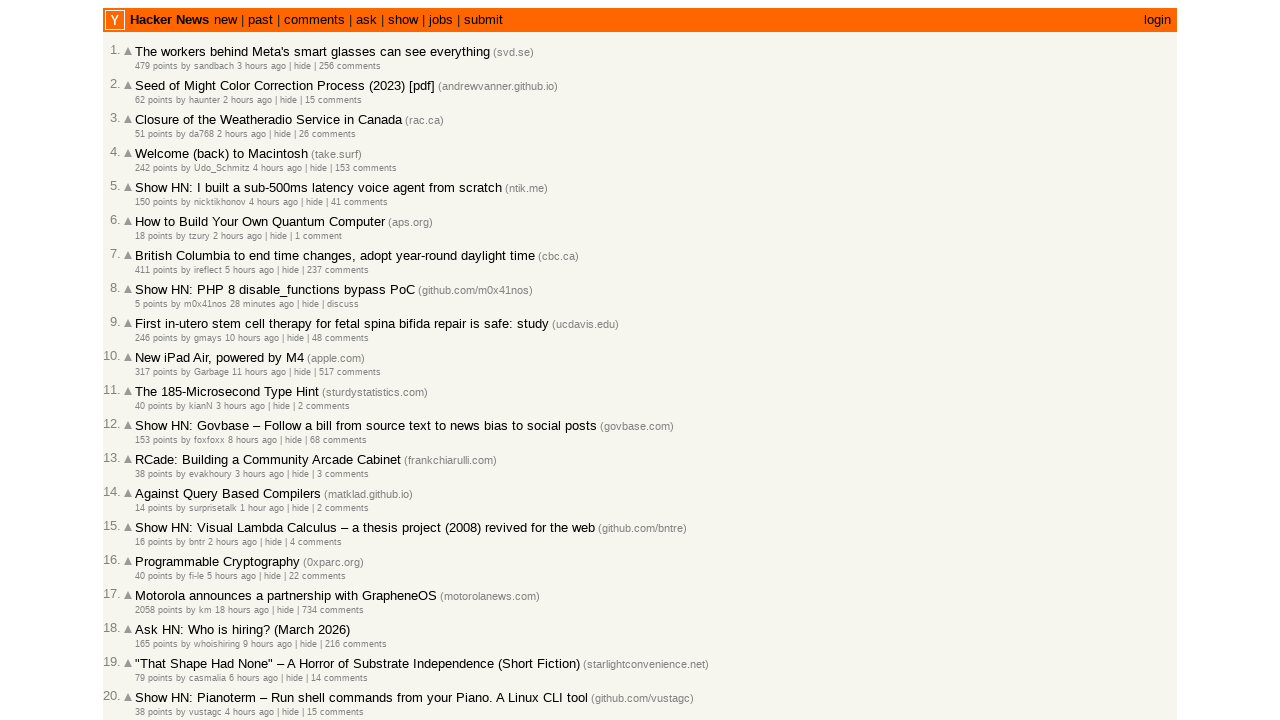

Retrieved all posts from the page
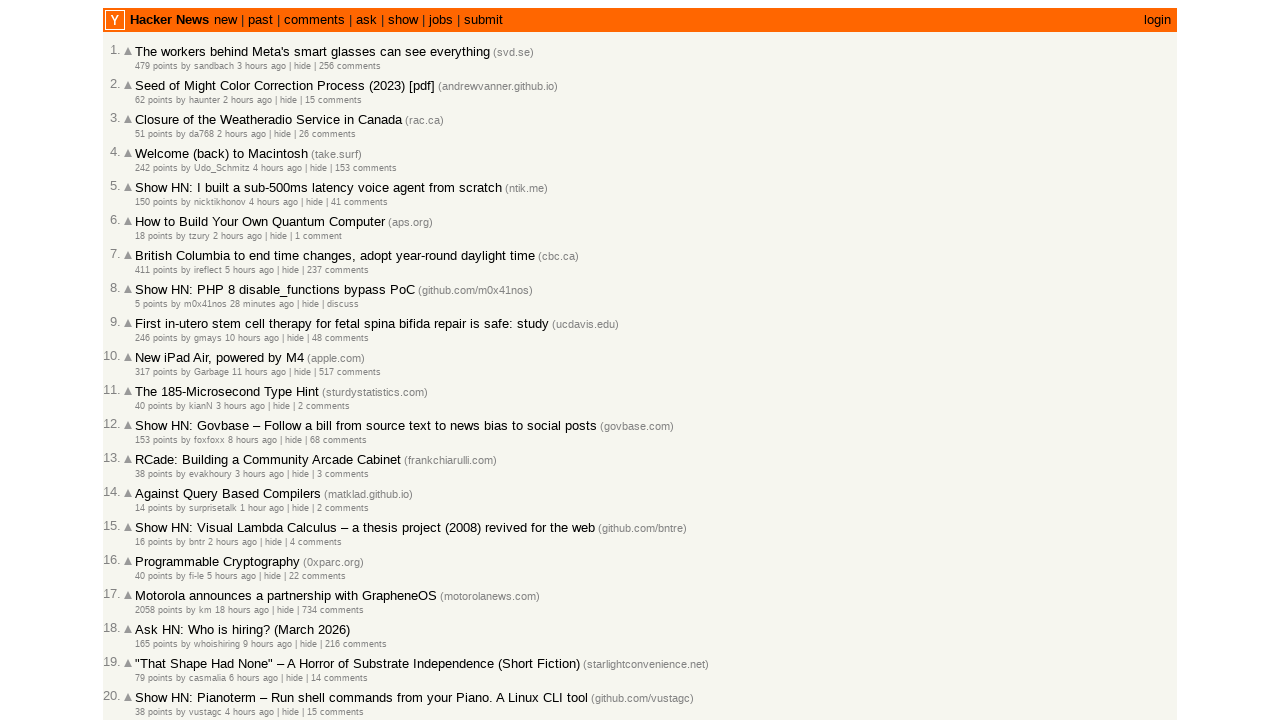

Verified that posts are displayed on the page
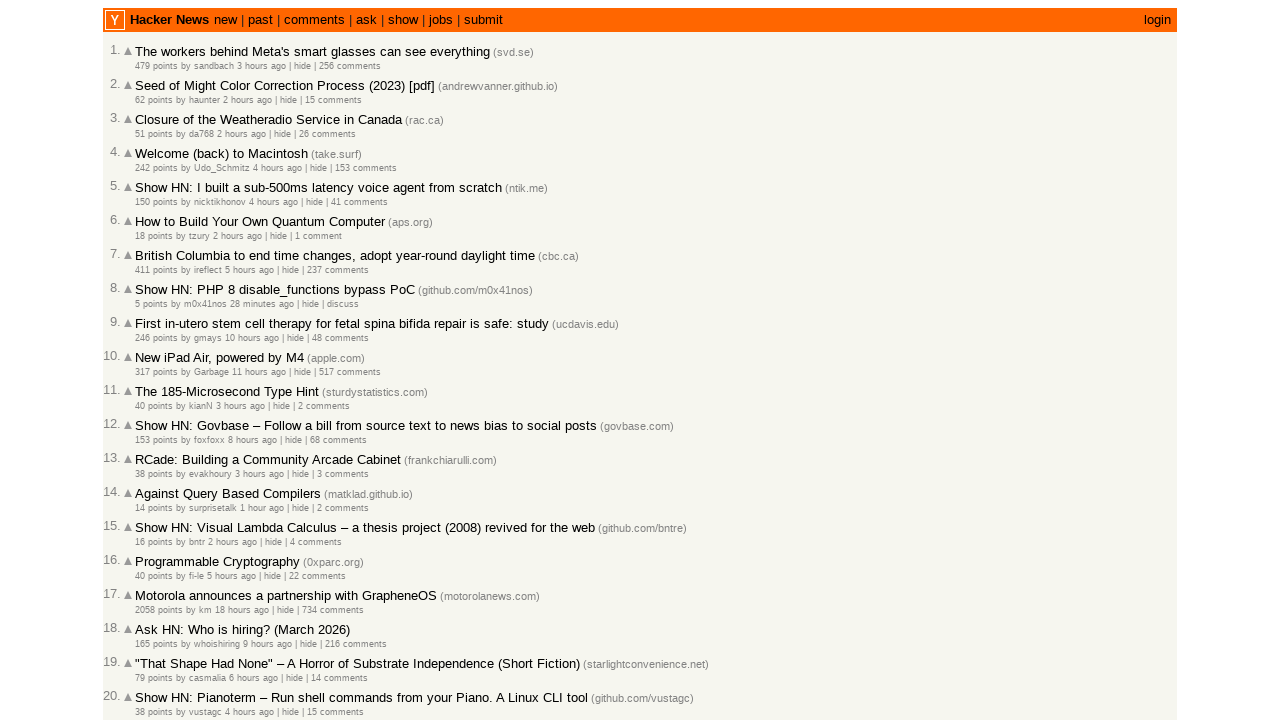

Clicked the 'More' link to navigate to the next page at (149, 616) on .morelink
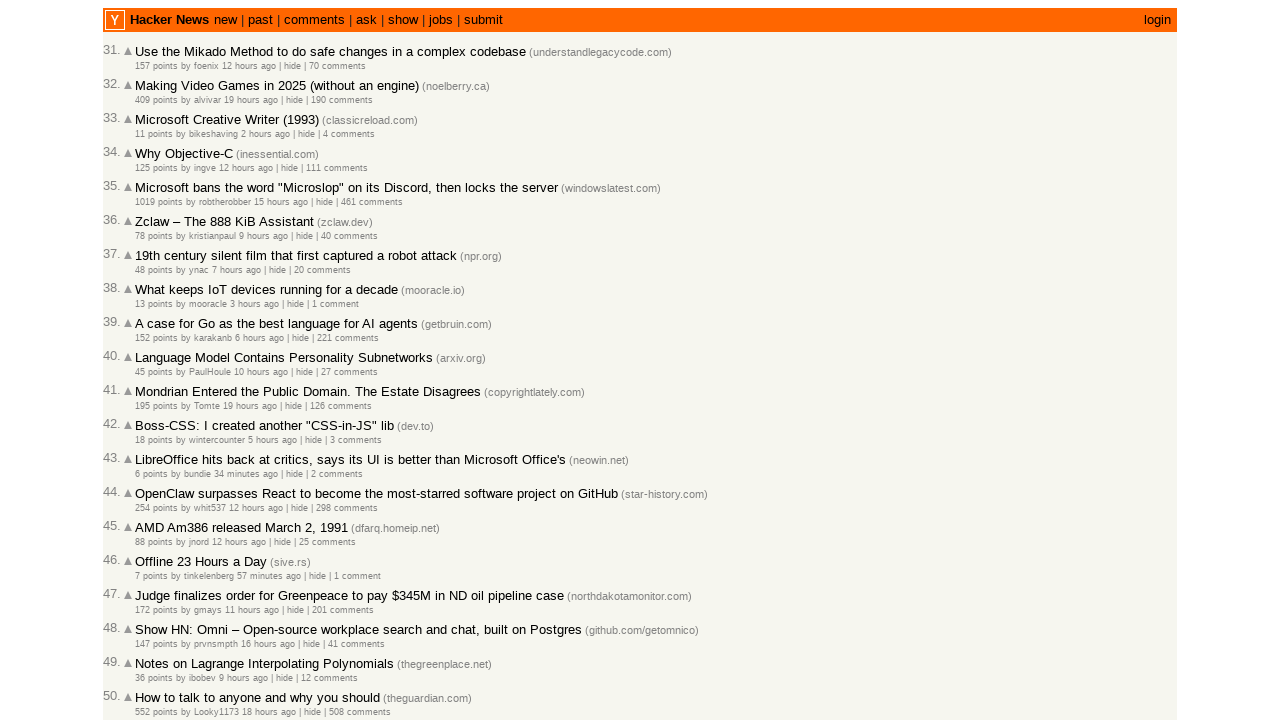

Waited for the next page of posts to load
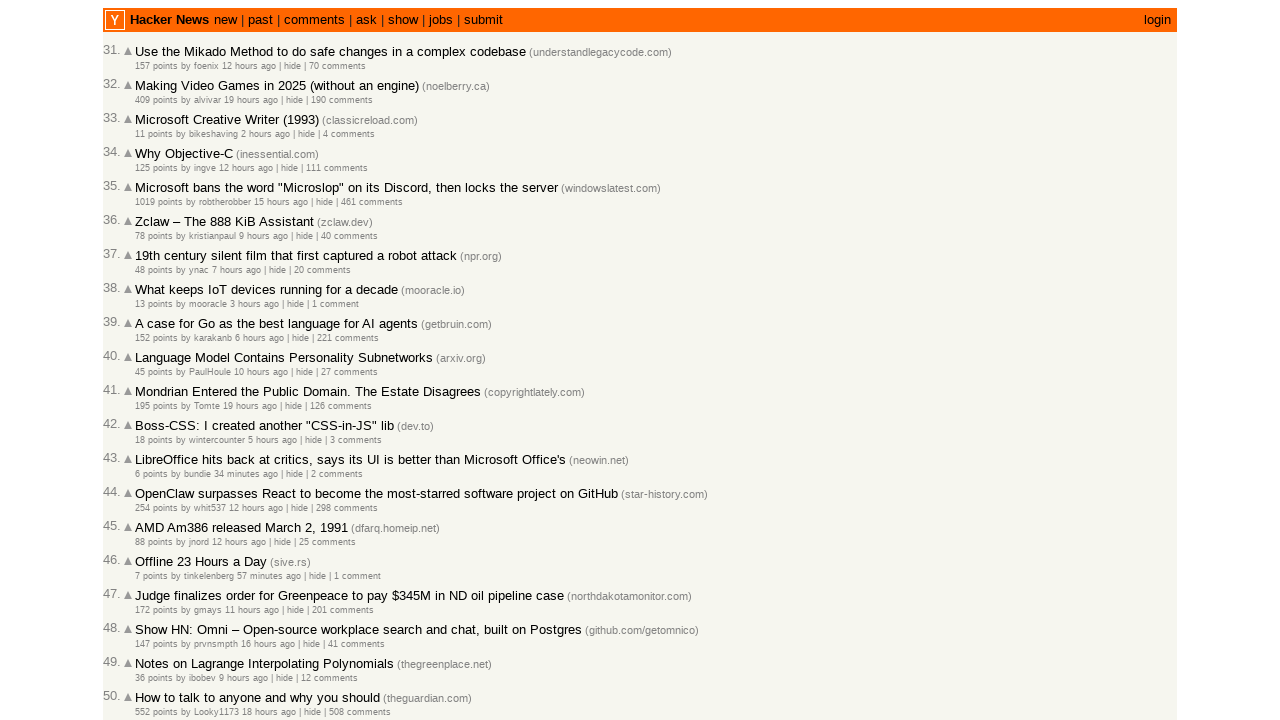

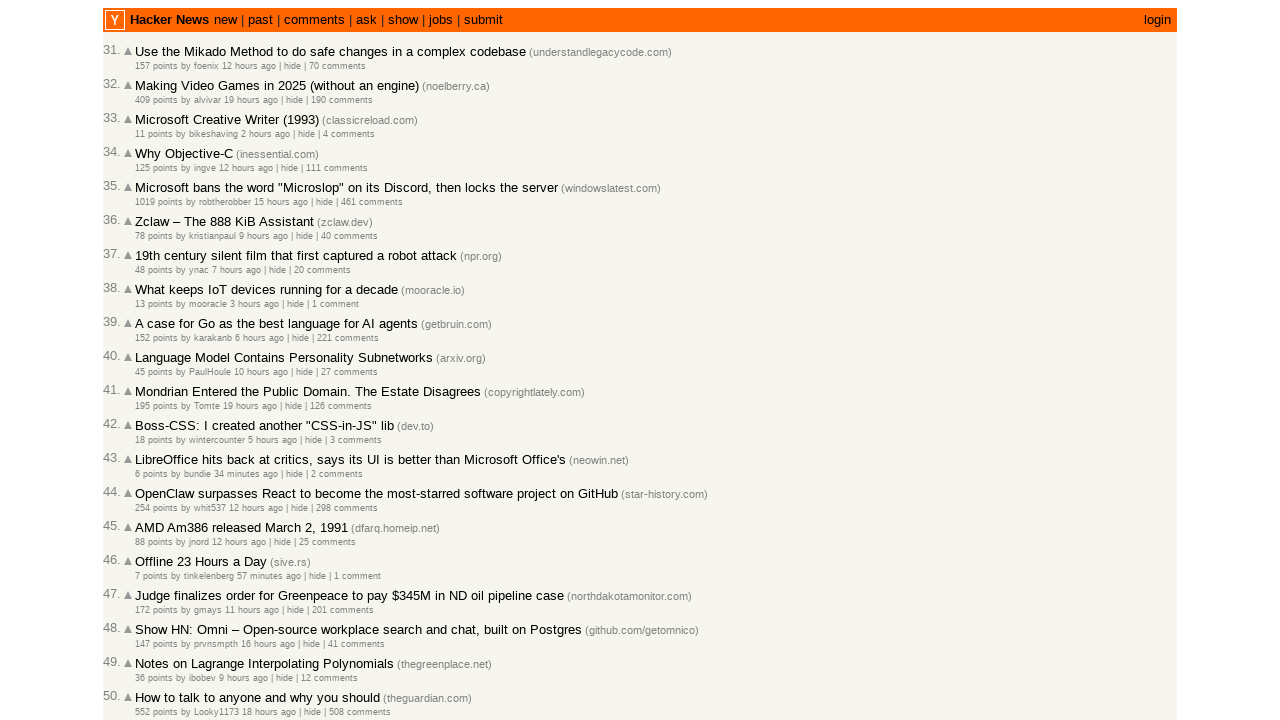